Navigates to Gmail homepage to test PDF report generation functionality

Starting URL: http://gmail.com

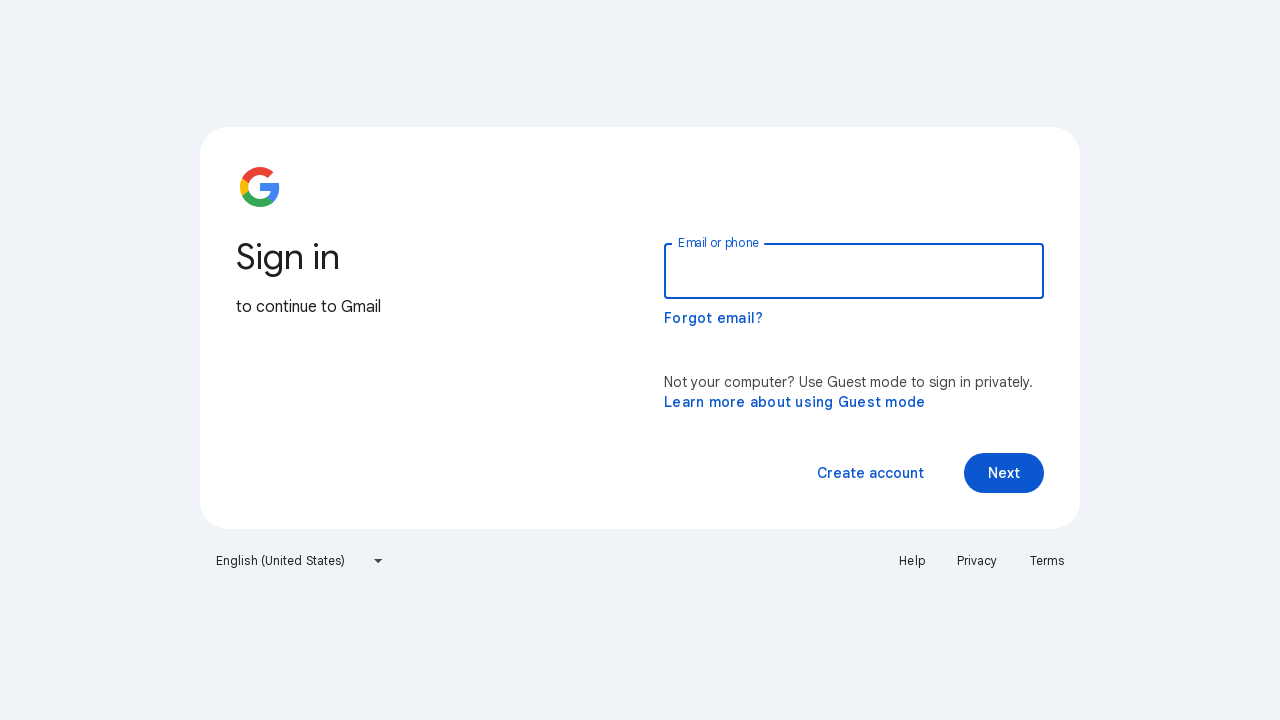

Navigated to Gmail homepage at http://gmail.com
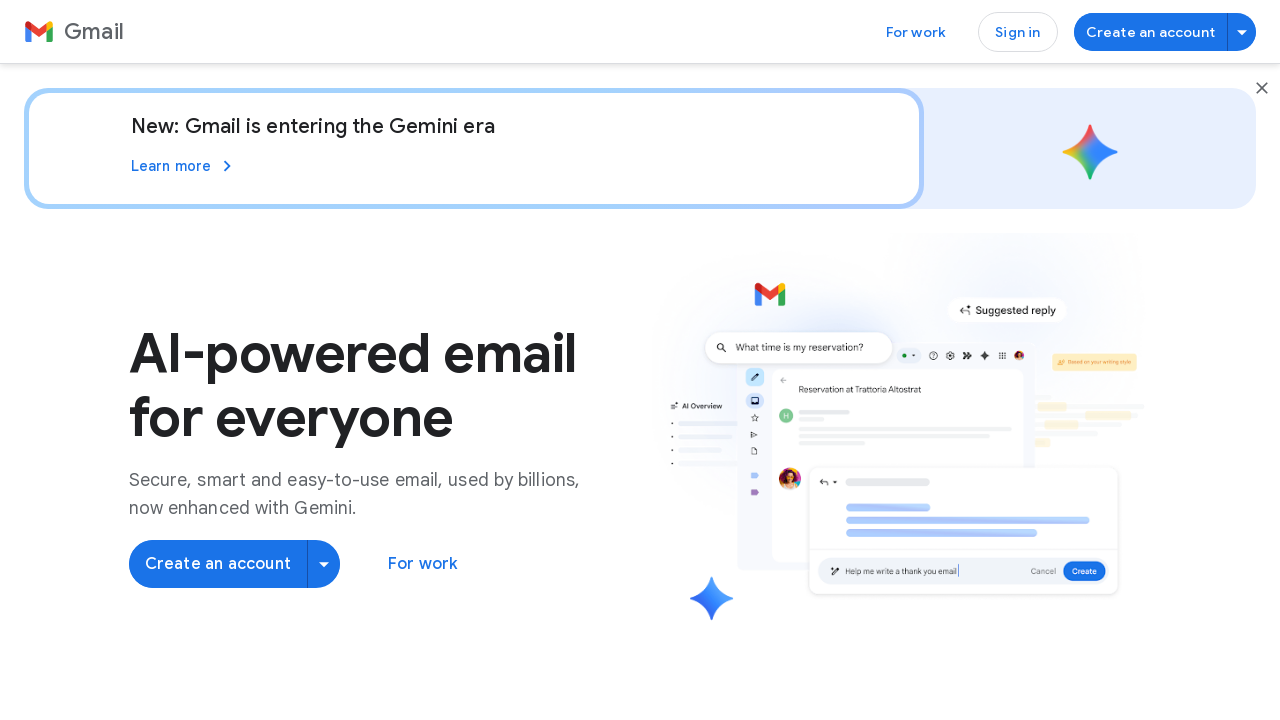

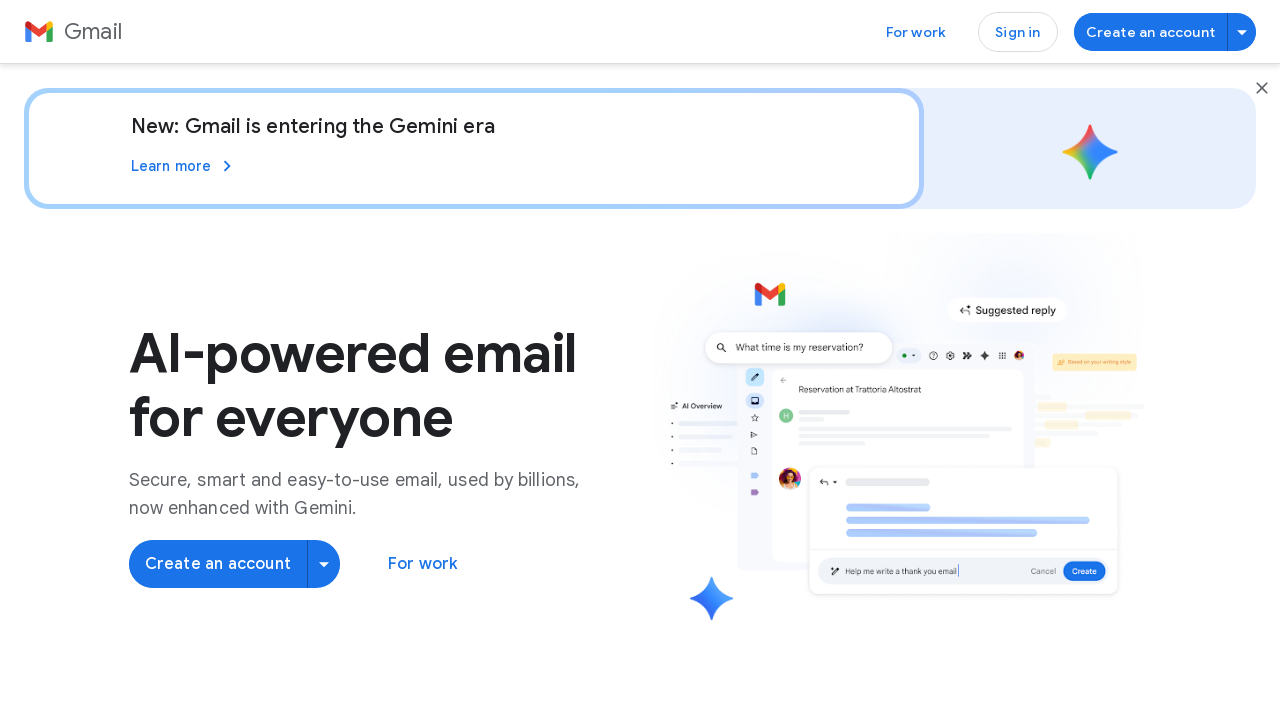